Scrolls down and clicks the "Participate" button which opens in a new window

Starting URL: https://skillfactory.ru/

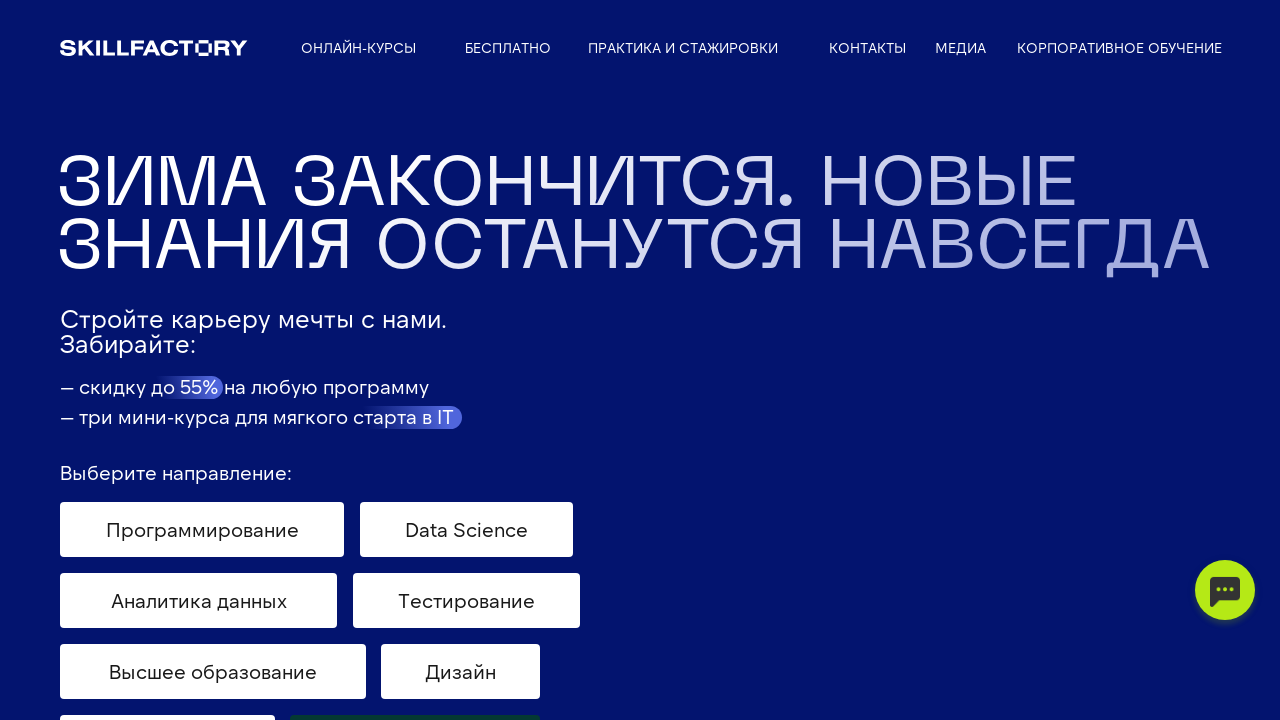

Scrolled down to y=600
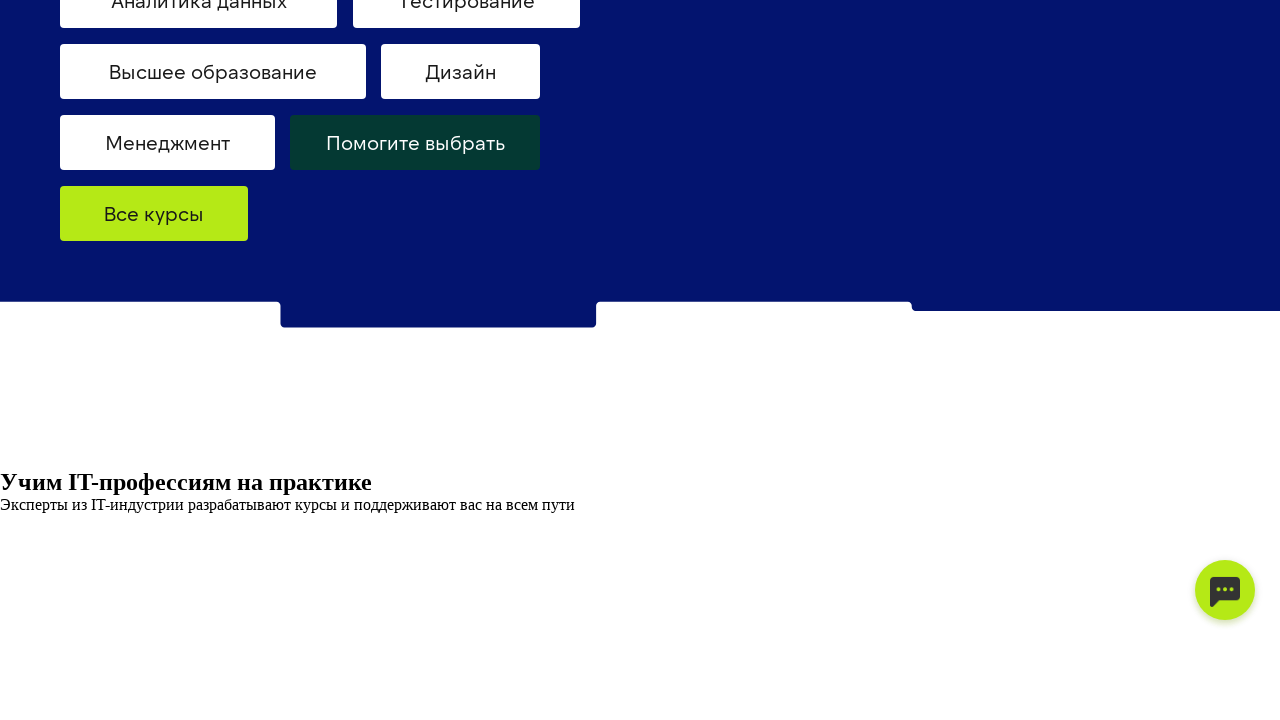

Scrolled down to y=1315
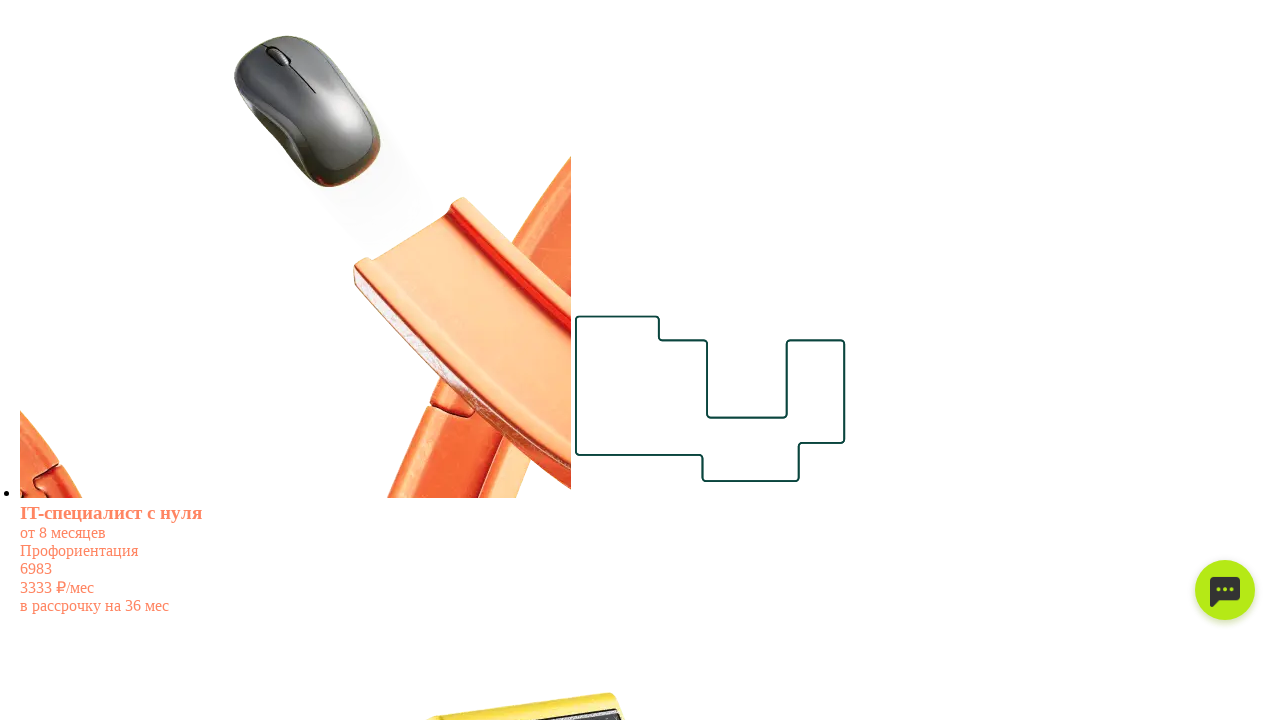

Scrolled down to y=2653
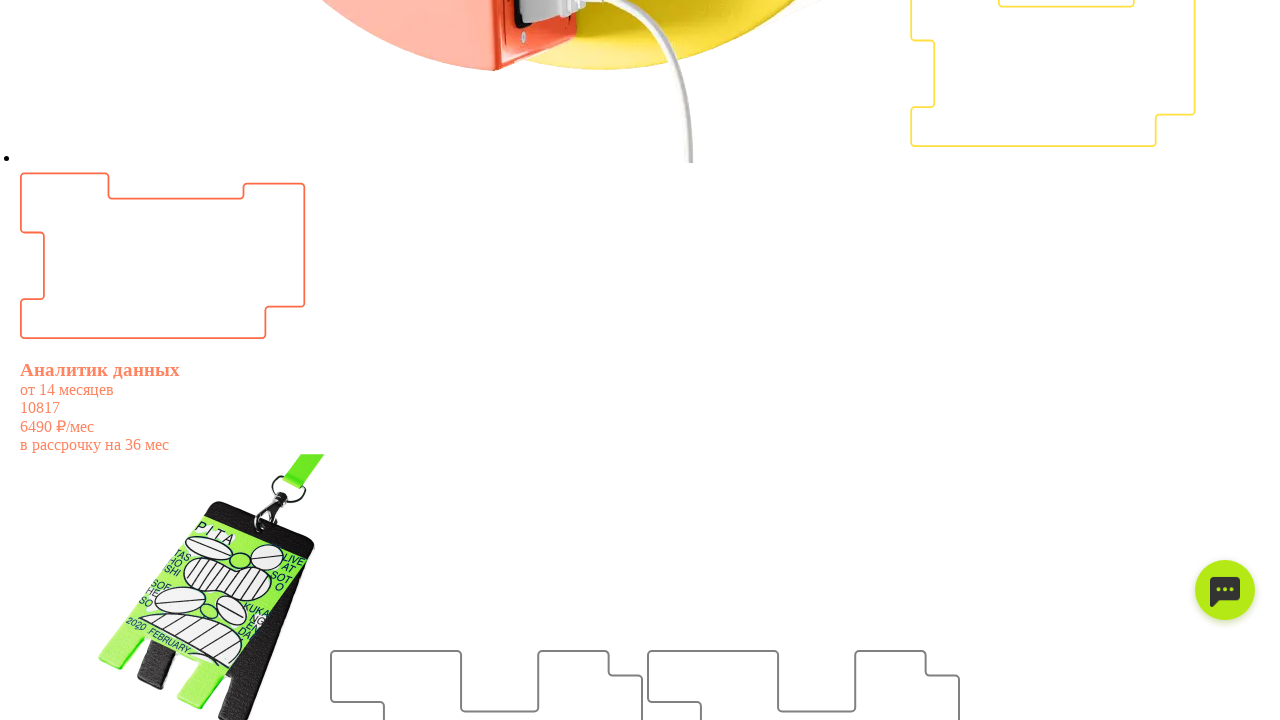

Clicked 'Участвовать' (Participate) button at (46, 360) on text=Участвовать
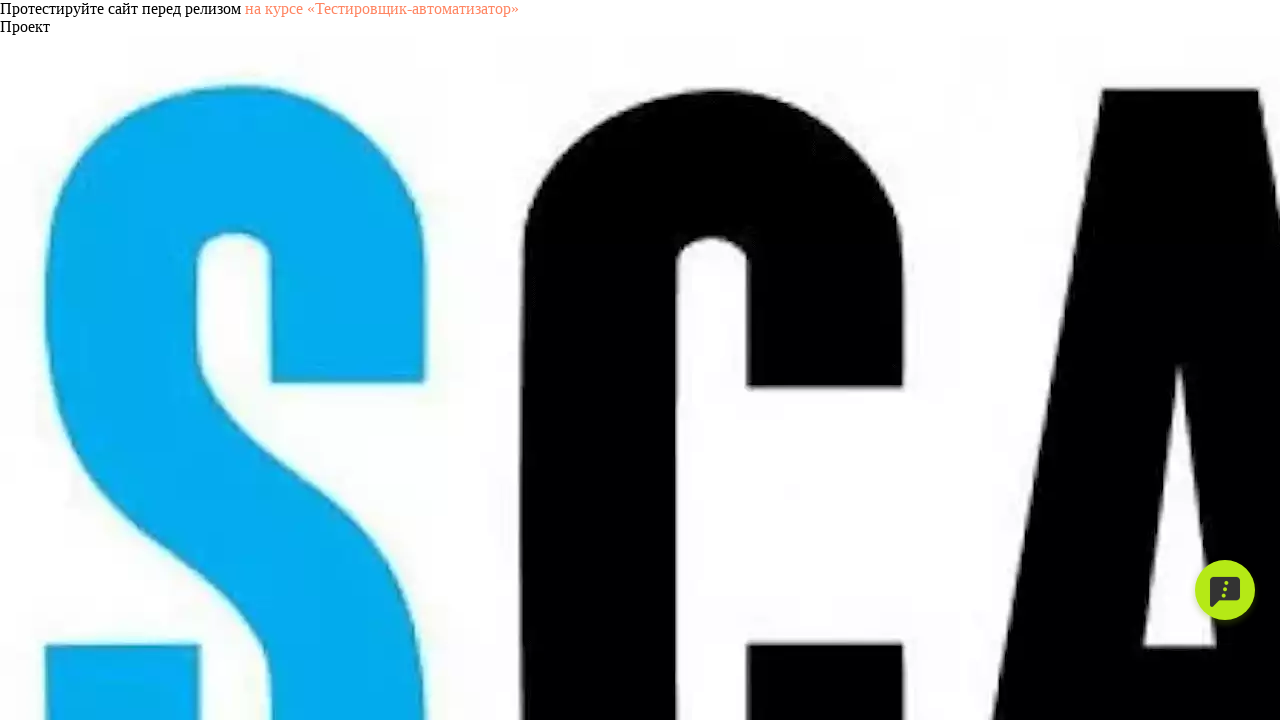

New popup window opened from Participate button
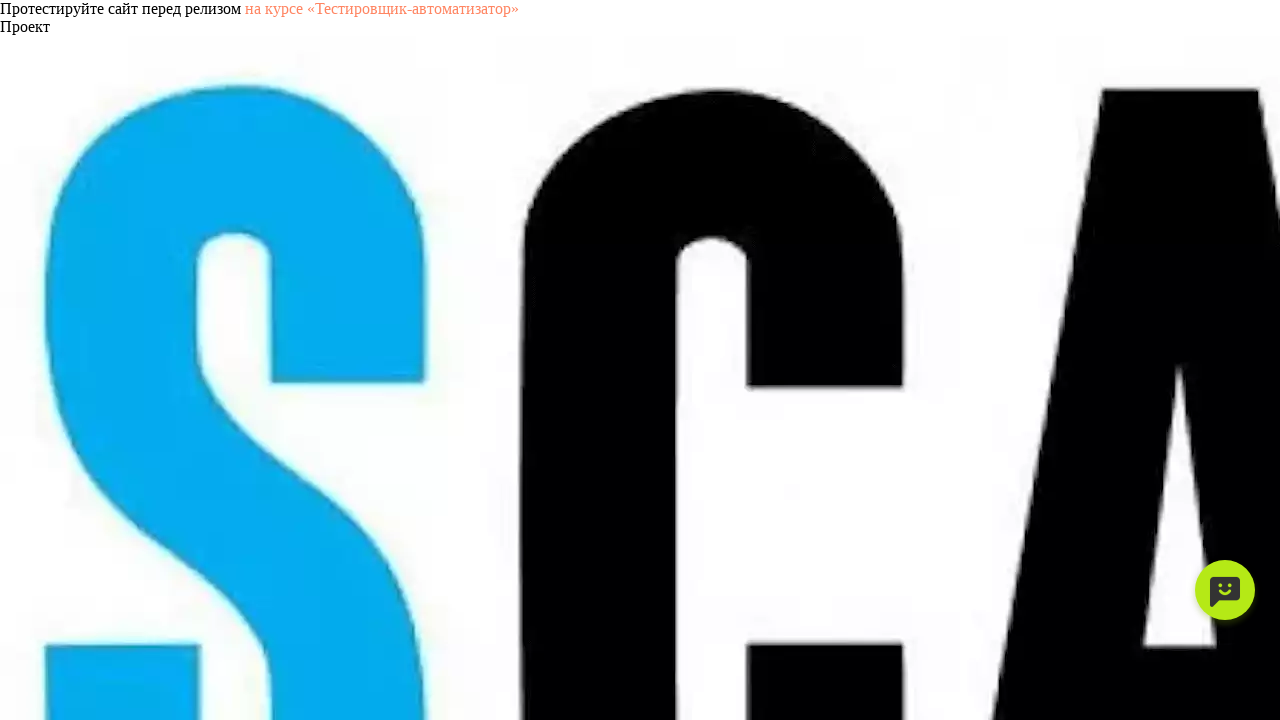

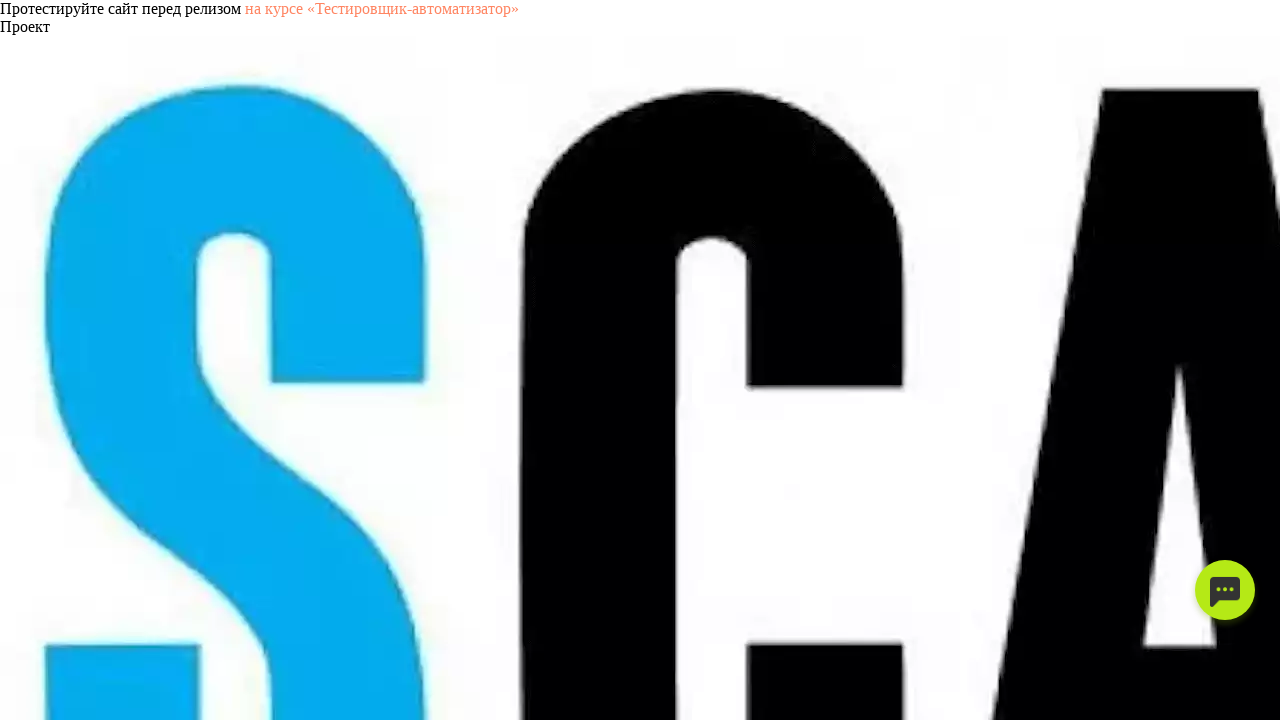